Tests window handling by clicking a link that opens a new tab, switching to that tab, and verifying the new window's title is "New Window"

Starting URL: https://the-internet.herokuapp.com/windows

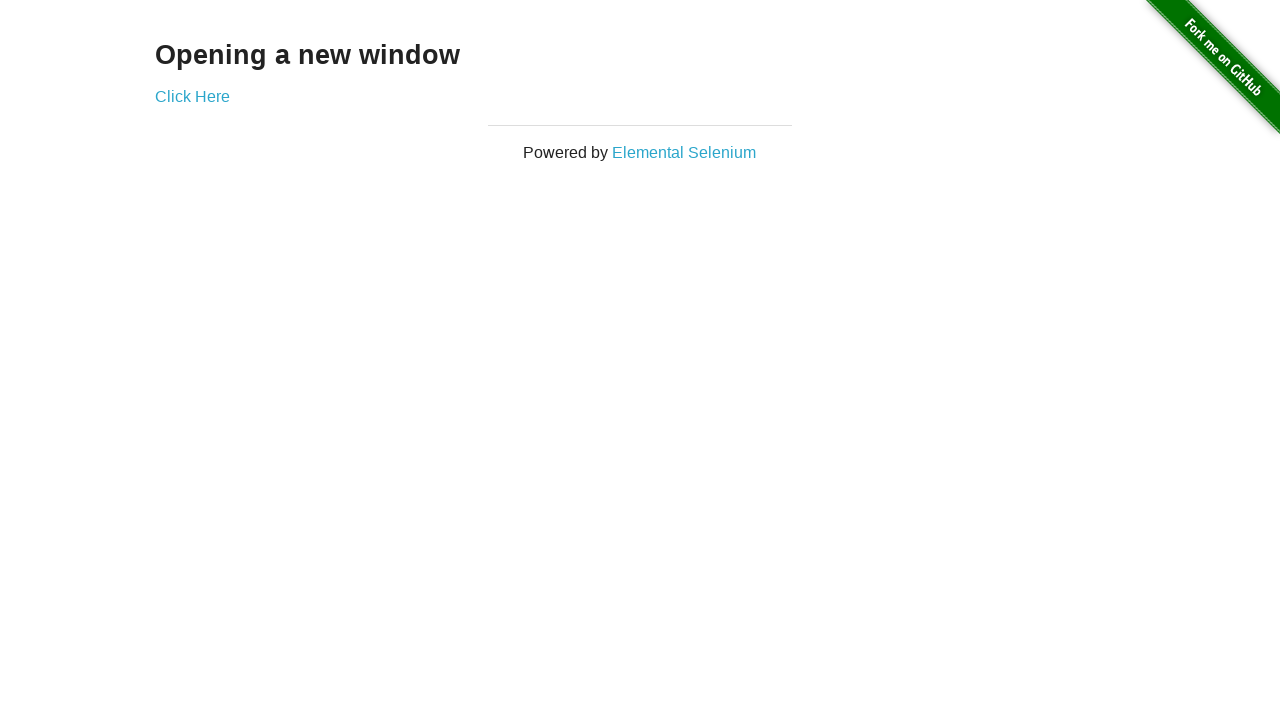

Clicked 'Click Here' link to open new tab at (192, 96) on xpath=//*[text()='Click Here']
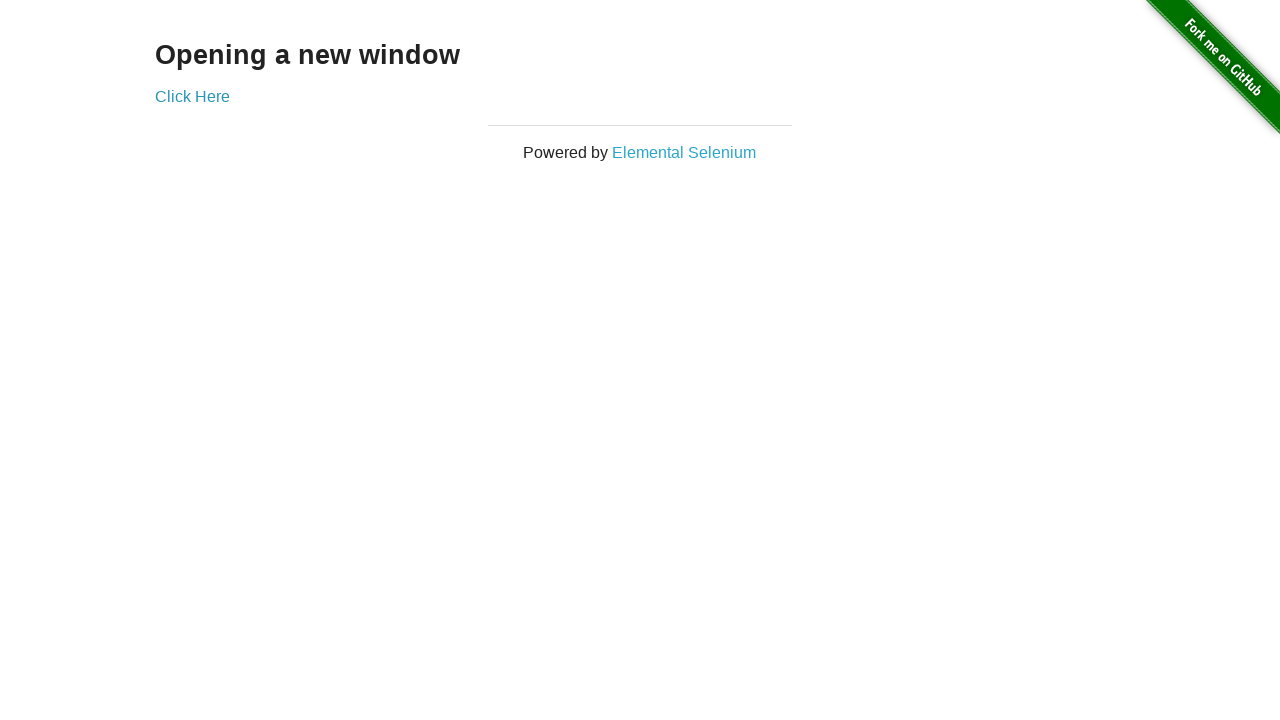

Captured new page/tab object
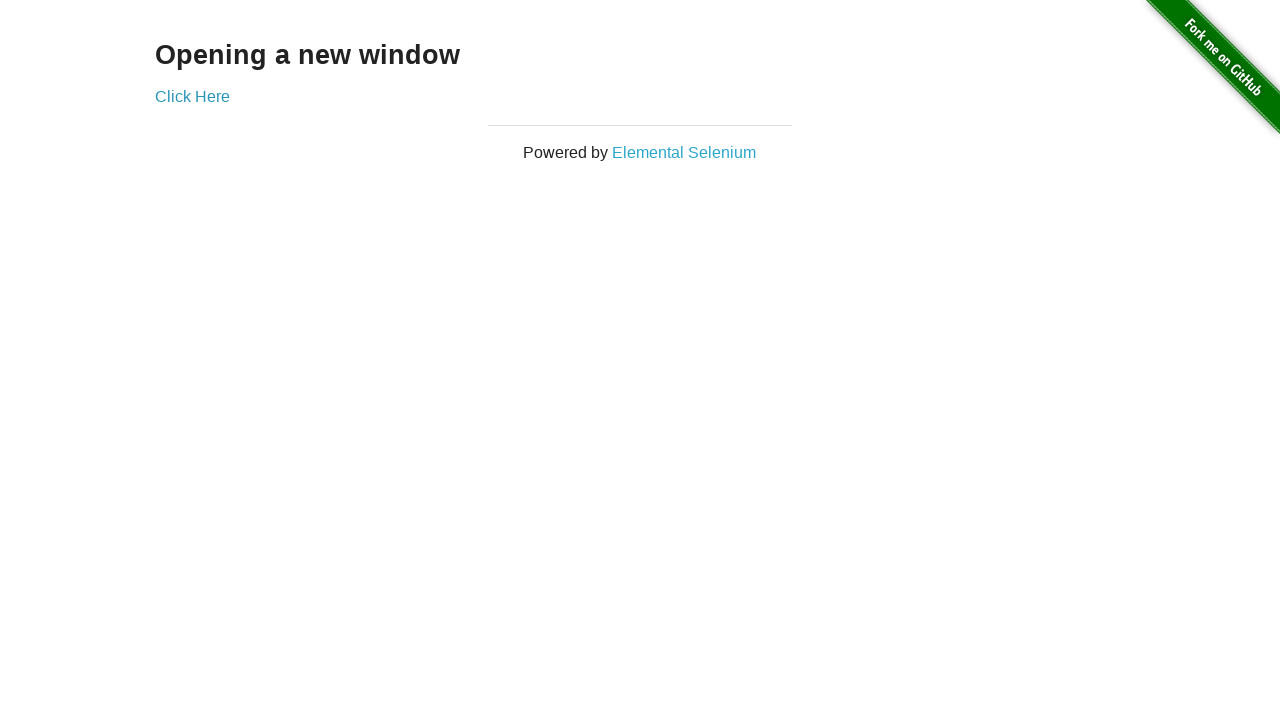

New page loaded successfully
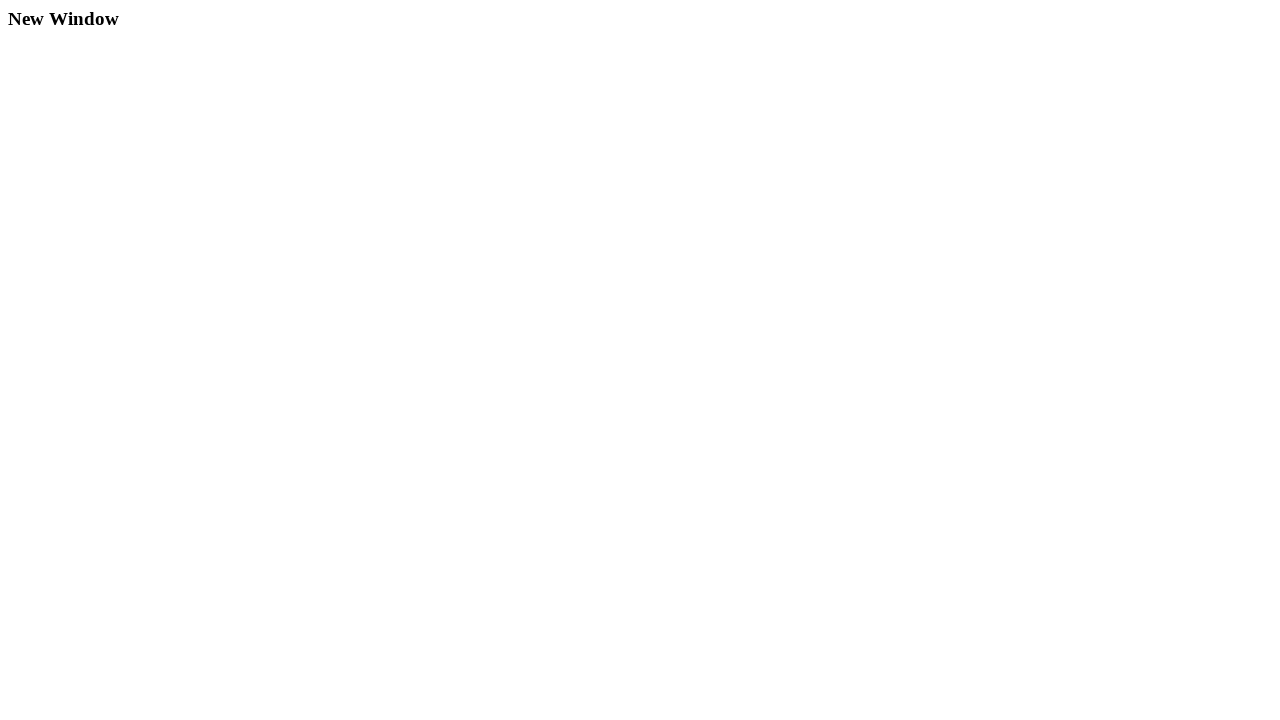

Verified new window title is 'New Window'
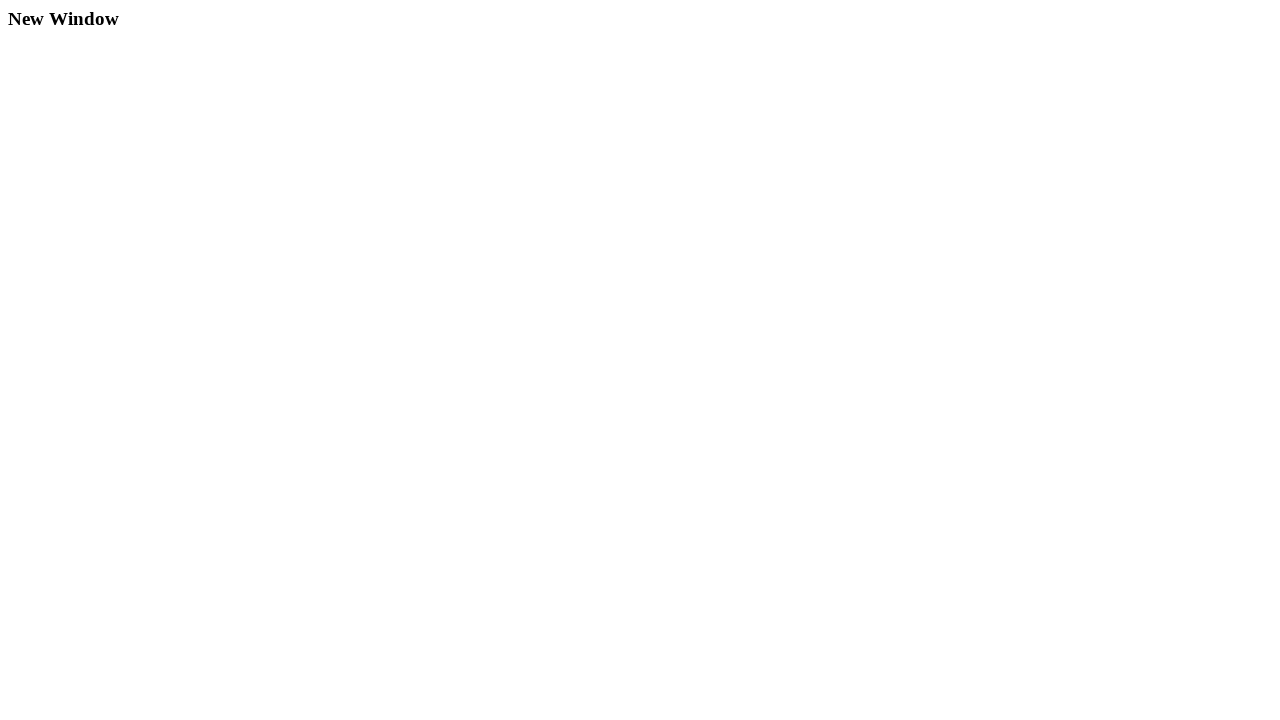

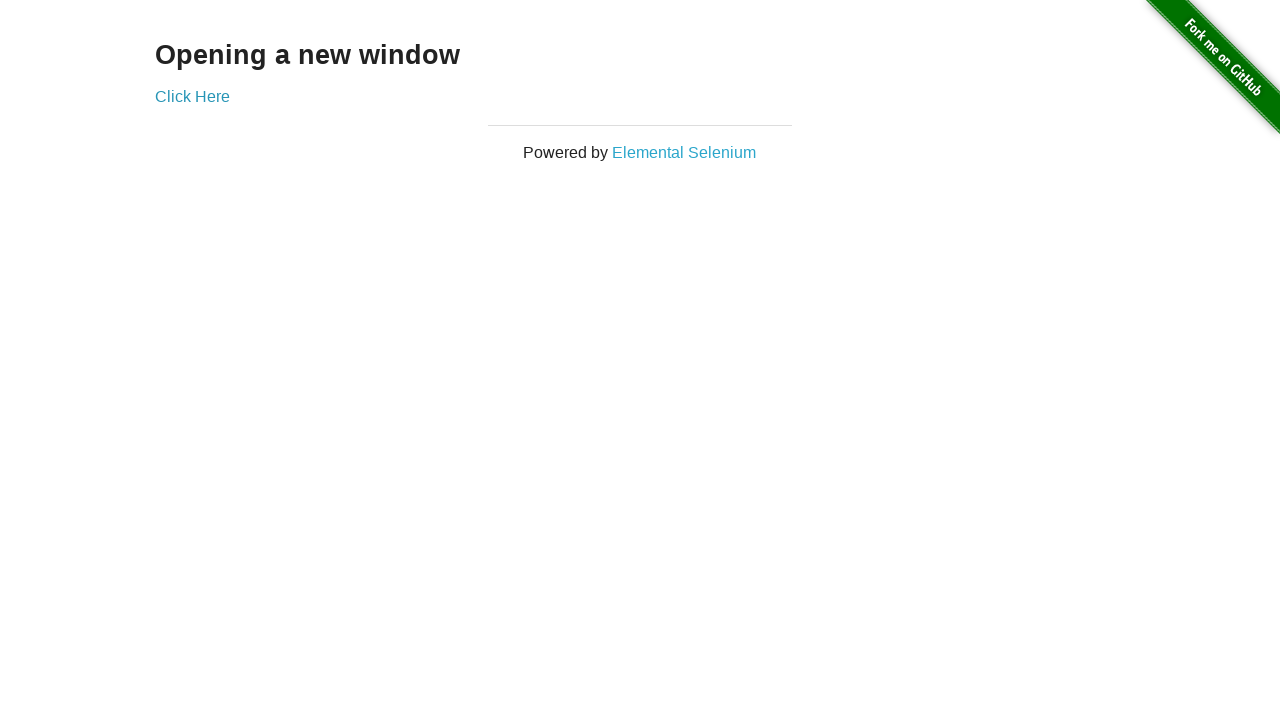